Tests iframe handling by navigating to a frames demo page, switching to an iframe, and interacting with an input element inside the frame

Starting URL: http://demo.automationtesting.in/Frames.html

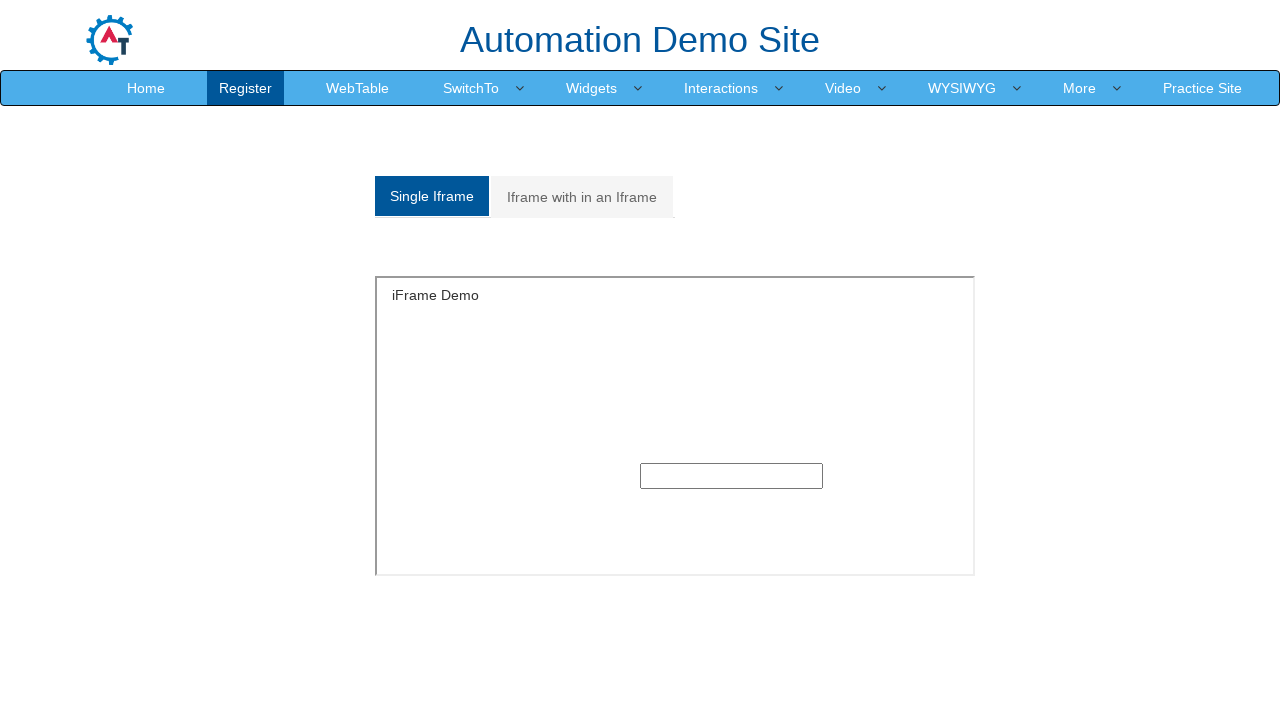

Waited for iframe to be available on the page
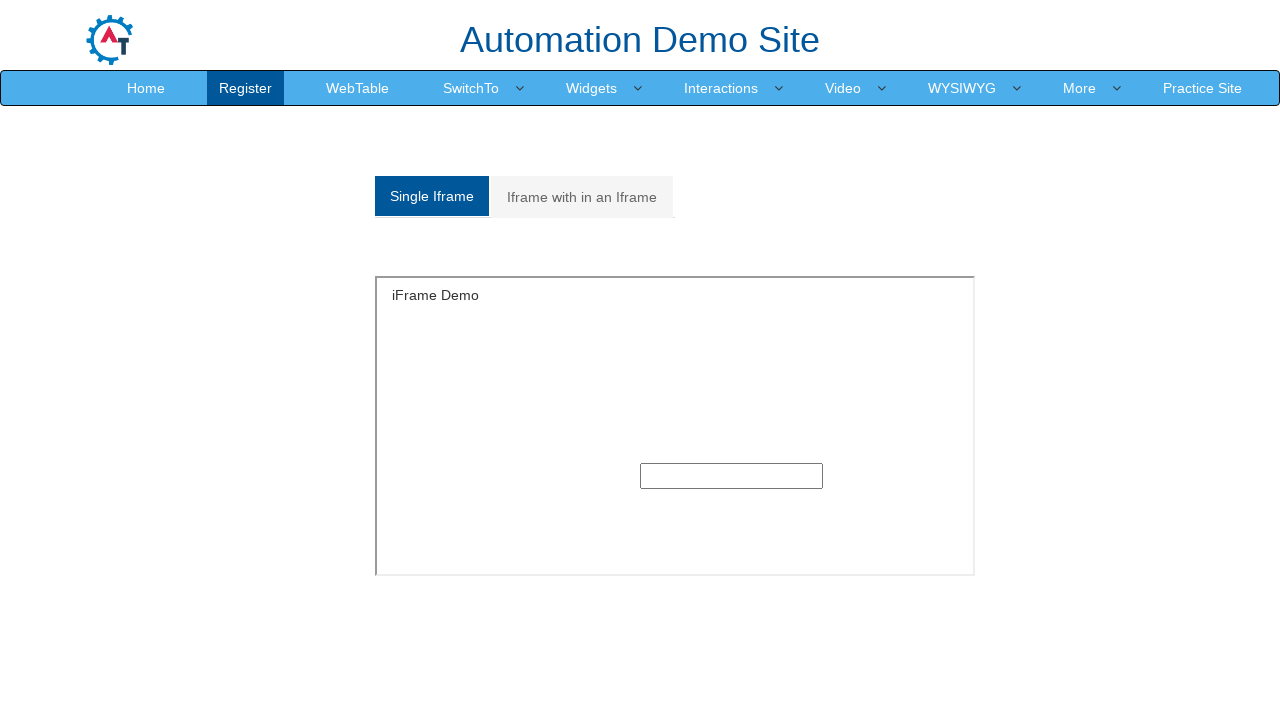

Located and switched to the first iframe on the page
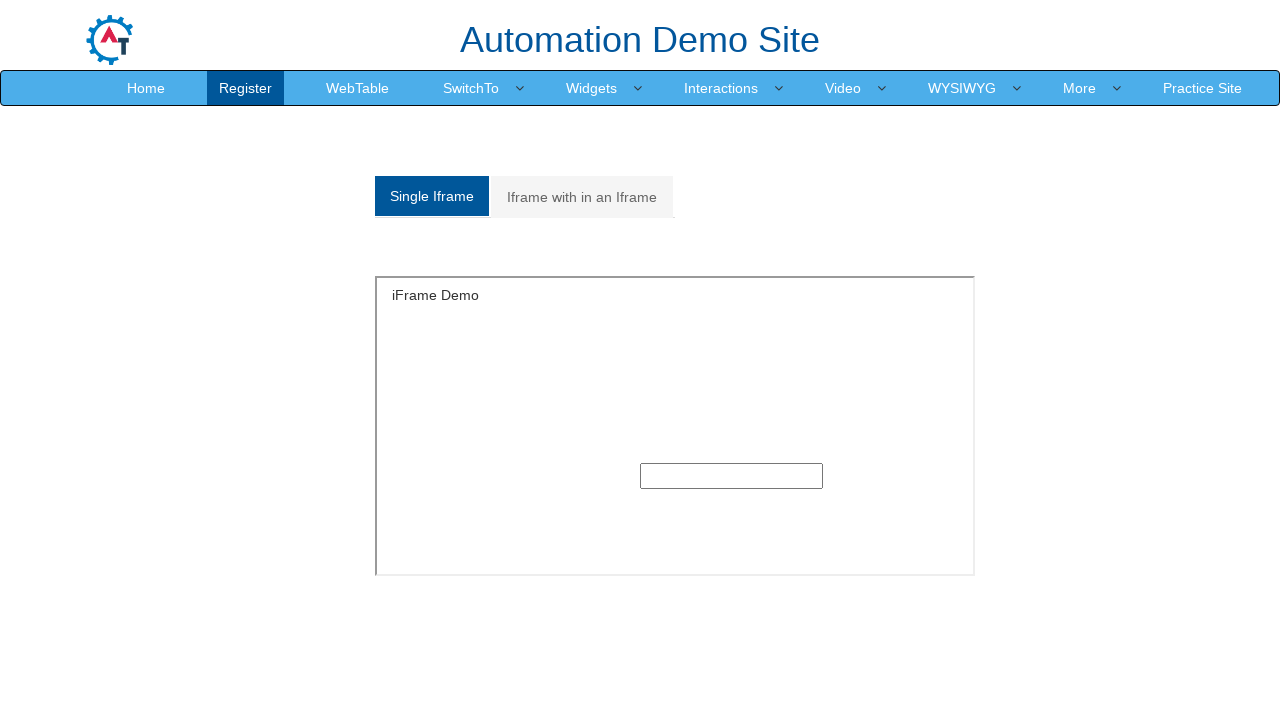

Located the first input element inside the iframe
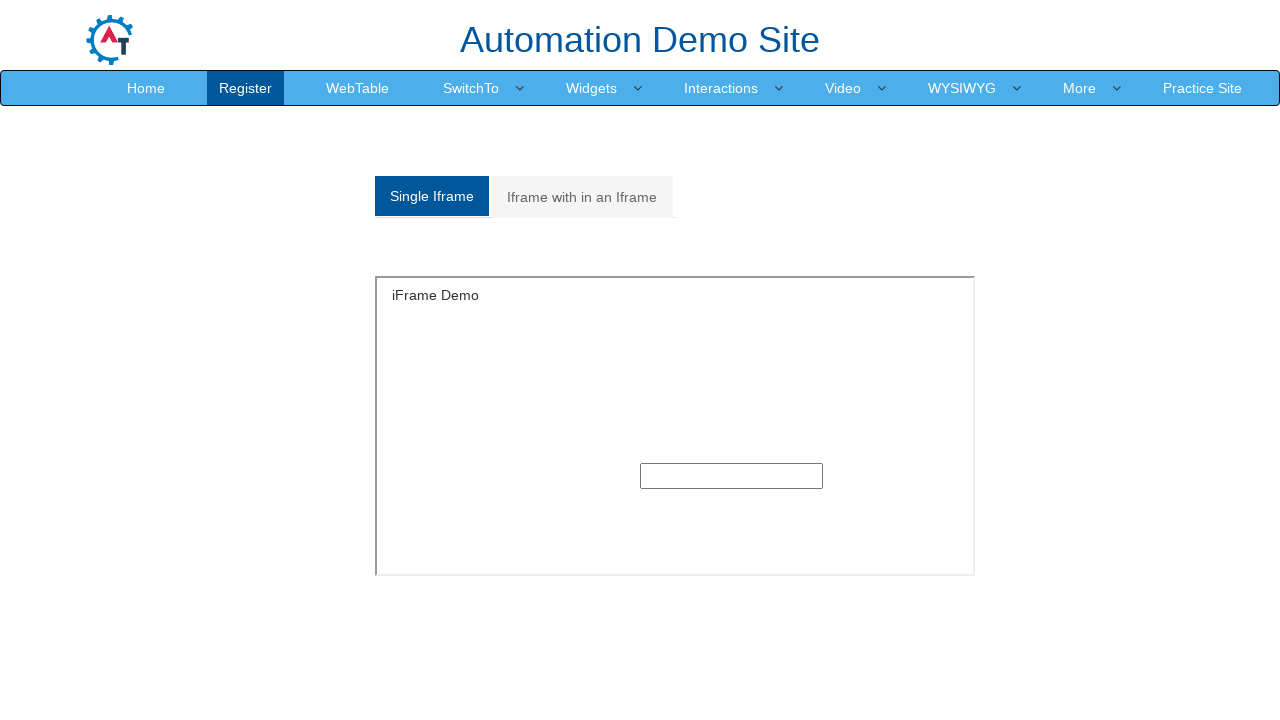

Clicked on the input field inside the iframe at (732, 476) on iframe >> nth=0 >> internal:control=enter-frame >> input >> nth=0
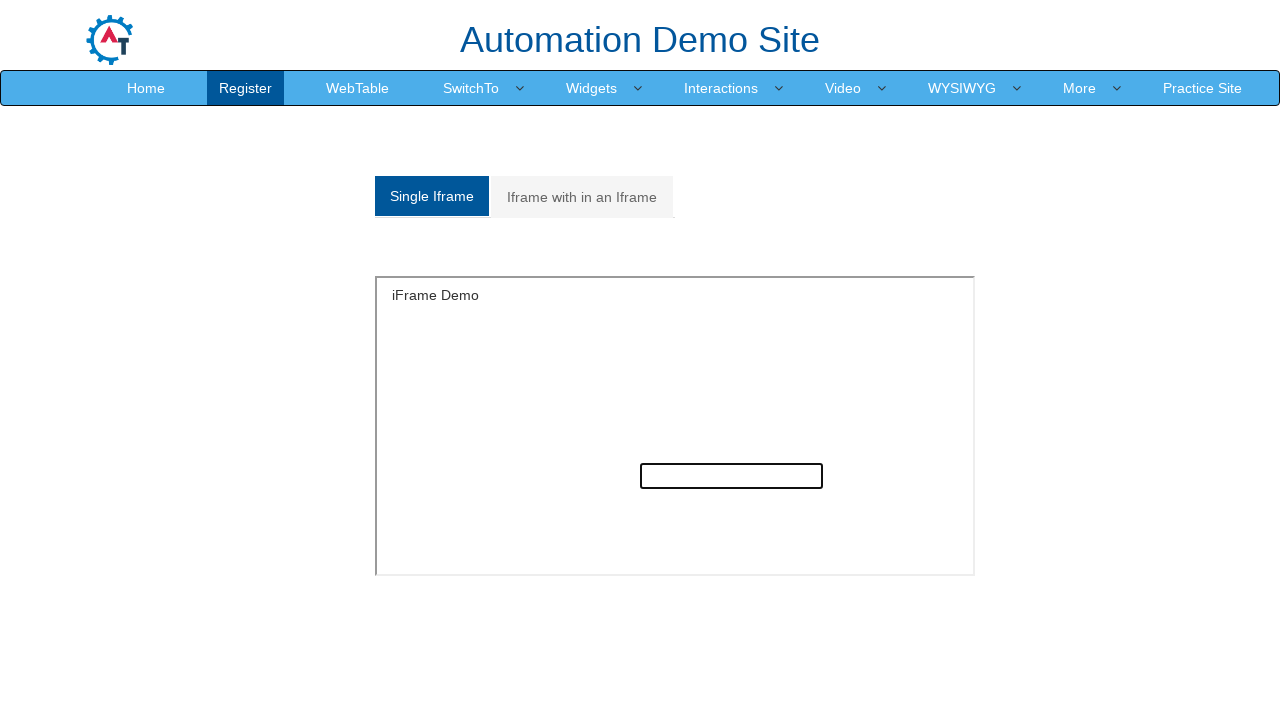

Filled the input field with 'Hello' on iframe >> nth=0 >> internal:control=enter-frame >> input >> nth=0
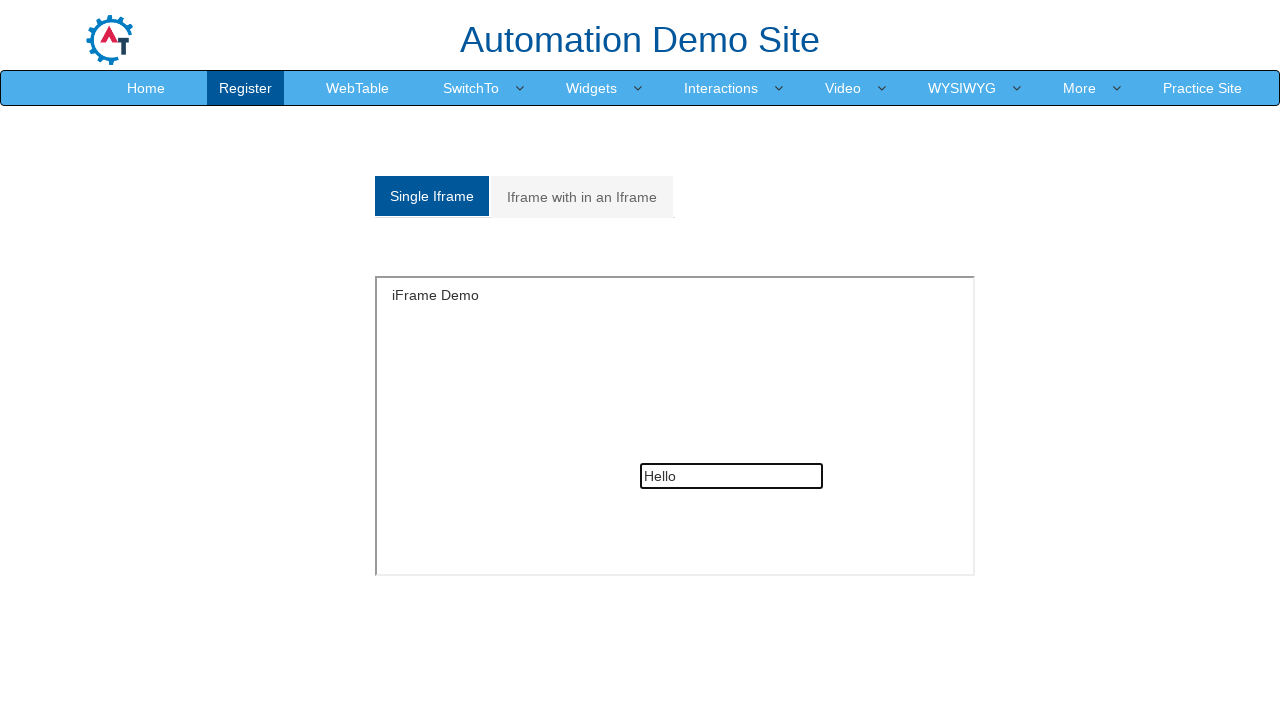

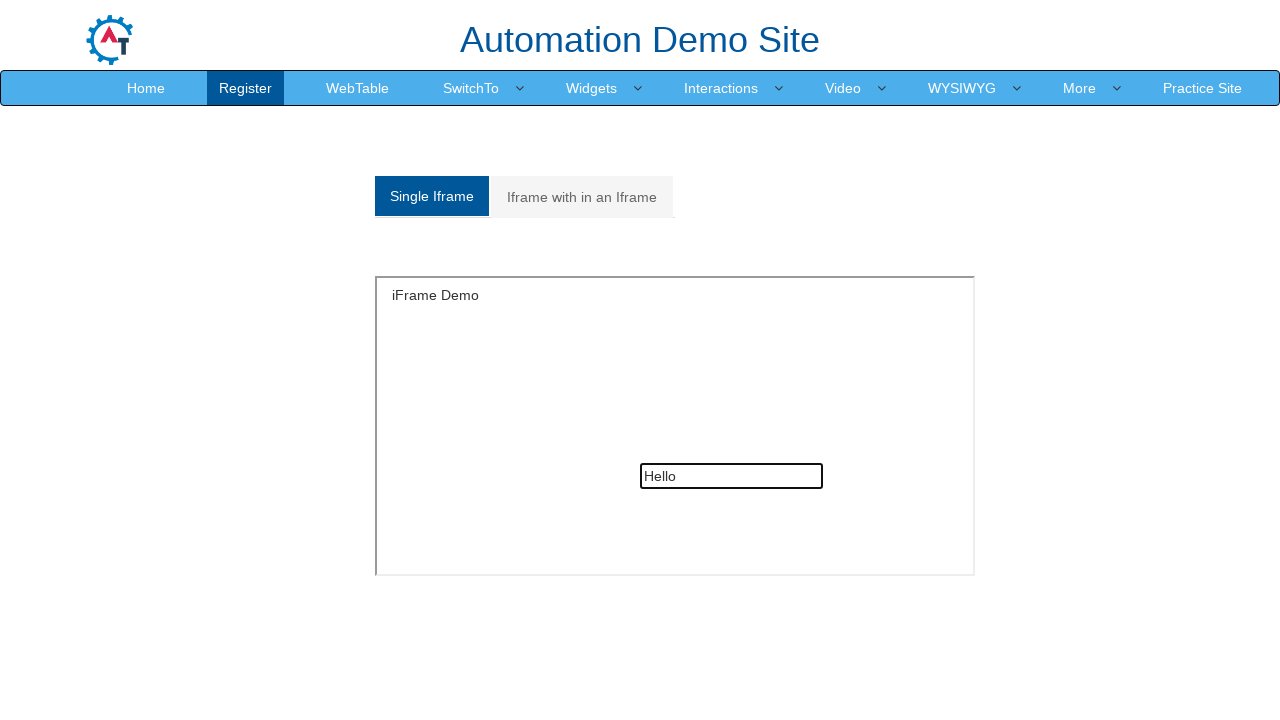